Tests the top navigation menu links (CONTACT US, POPULAR ITEMS, SPECIAL OFFER) and verifies the main logo is displayed

Starting URL: https://advantageonlineshopping.com/

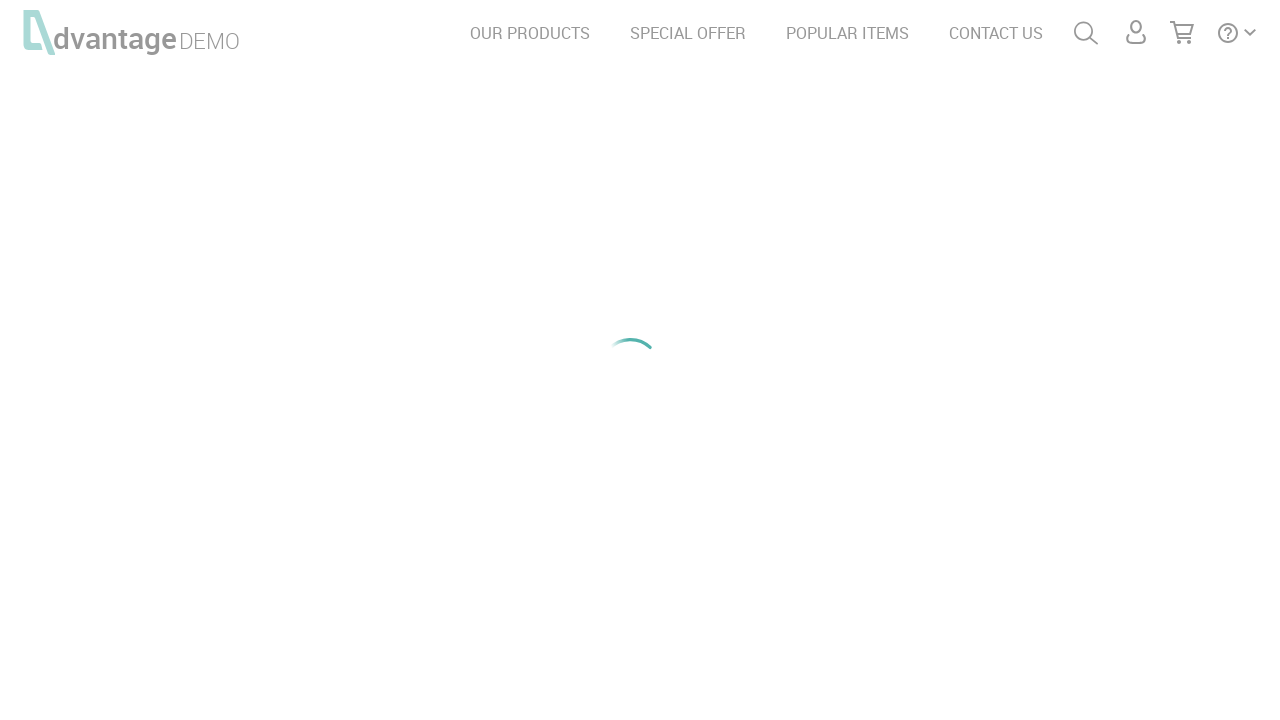

Clicked CONTACT US link in top navigation menu at (996, 33) on a:has-text('CONTACT US')
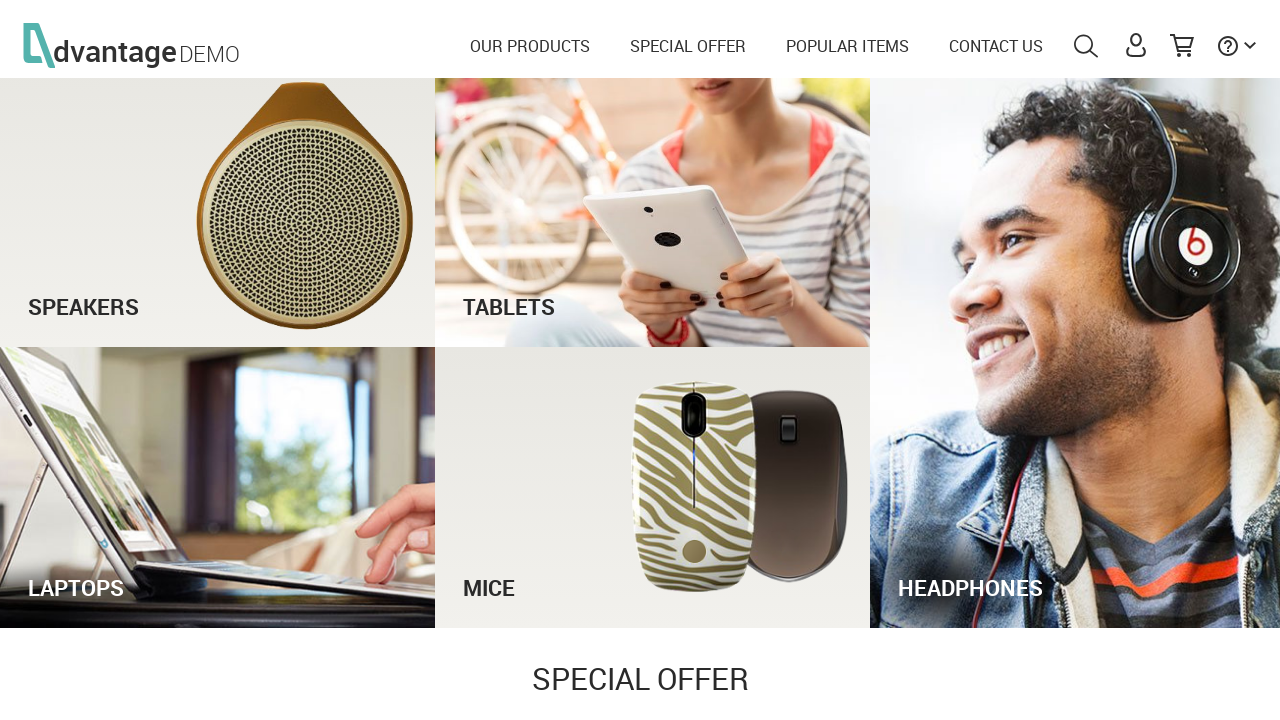

Waited for CONTACT US page heading to load
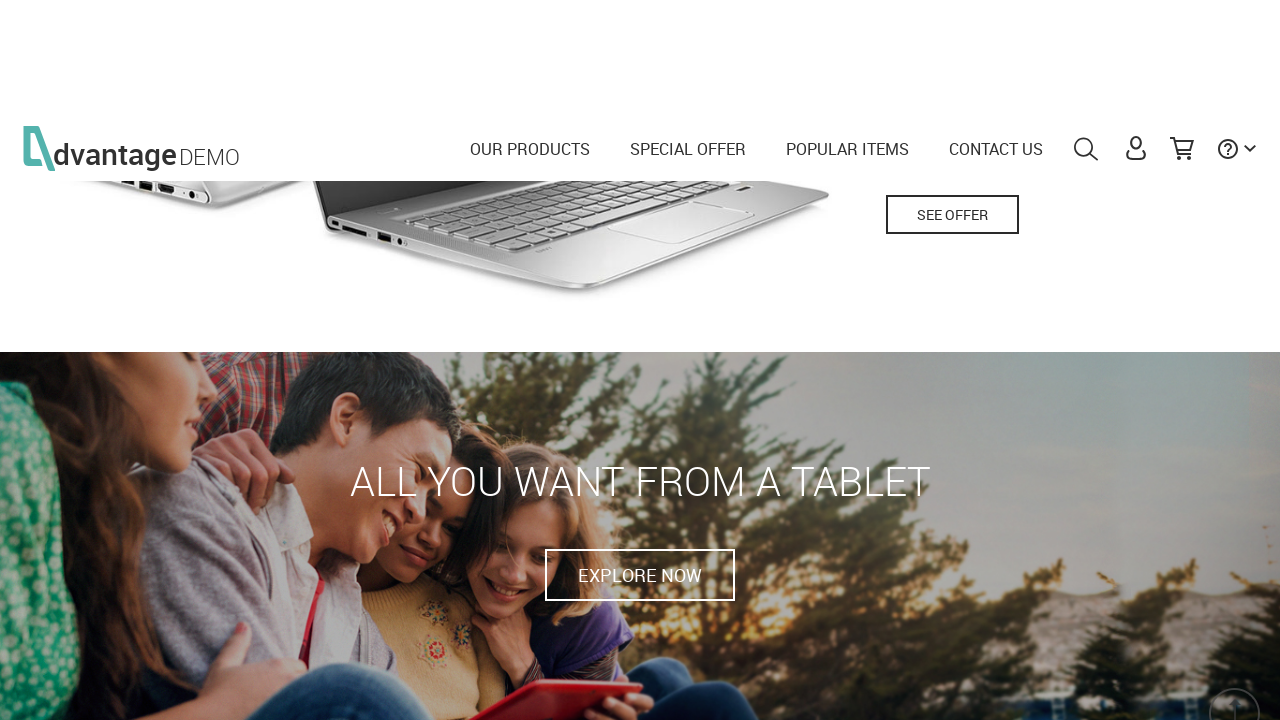

Verified CONTACT US page heading is visible
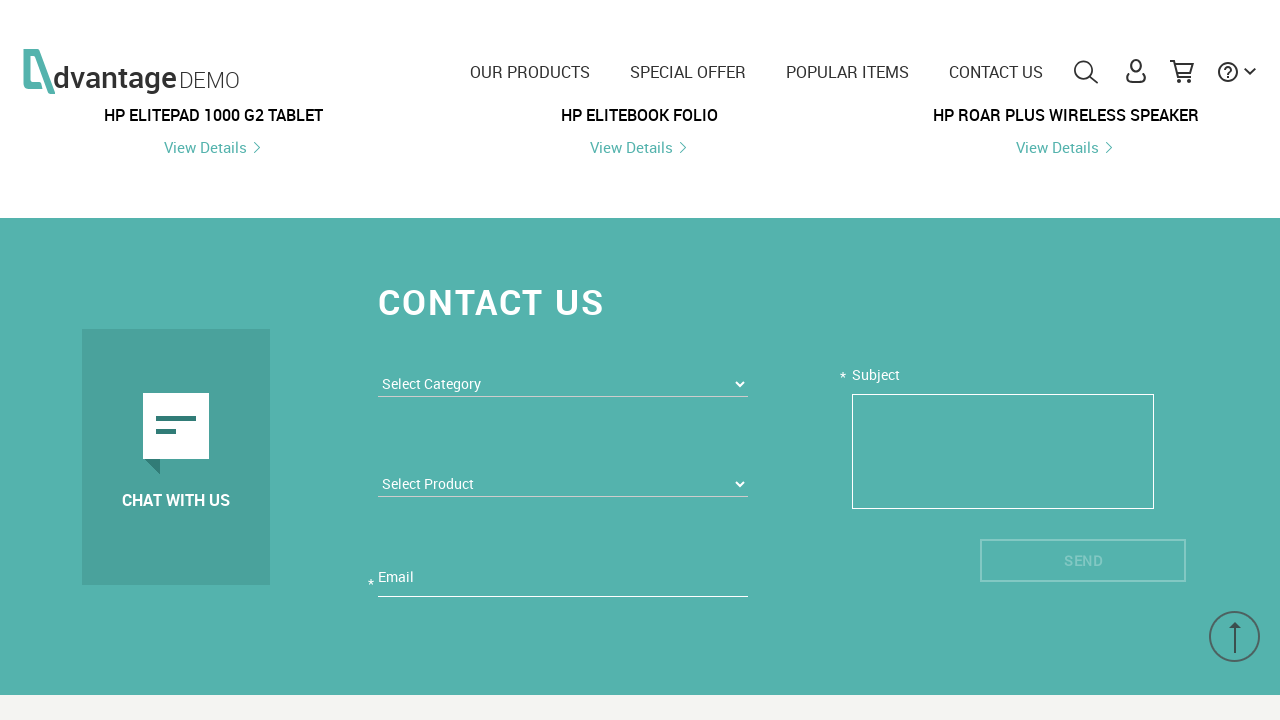

Clicked POPULAR ITEMS link in top navigation menu at (848, 33) on a:has-text('POPULAR ITEMS')
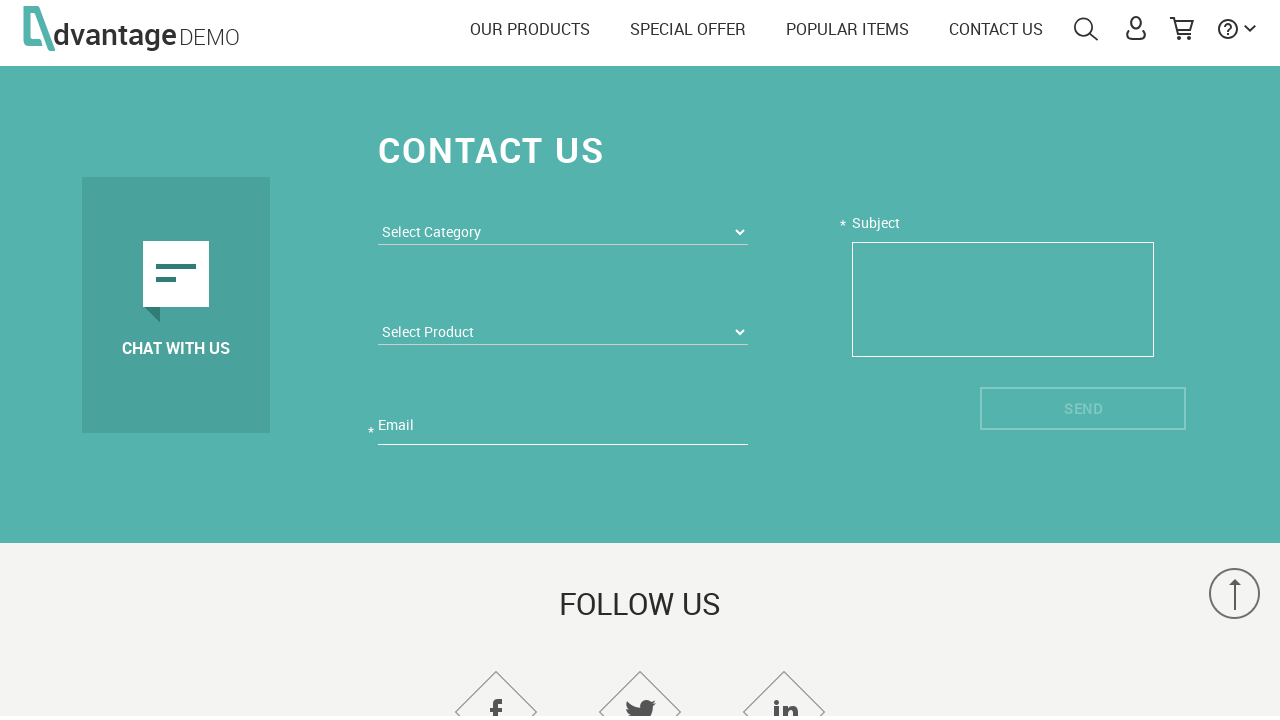

Waited for POPULAR ITEMS page heading to load
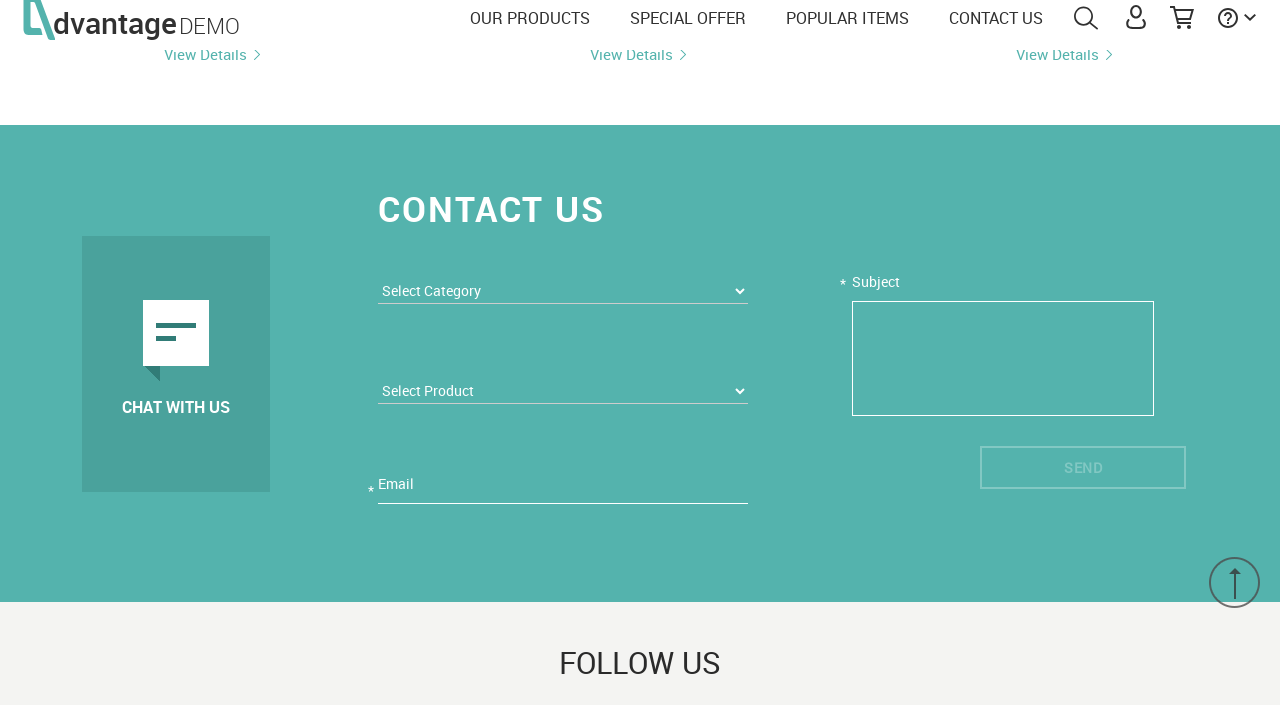

Verified POPULAR ITEMS page heading is visible
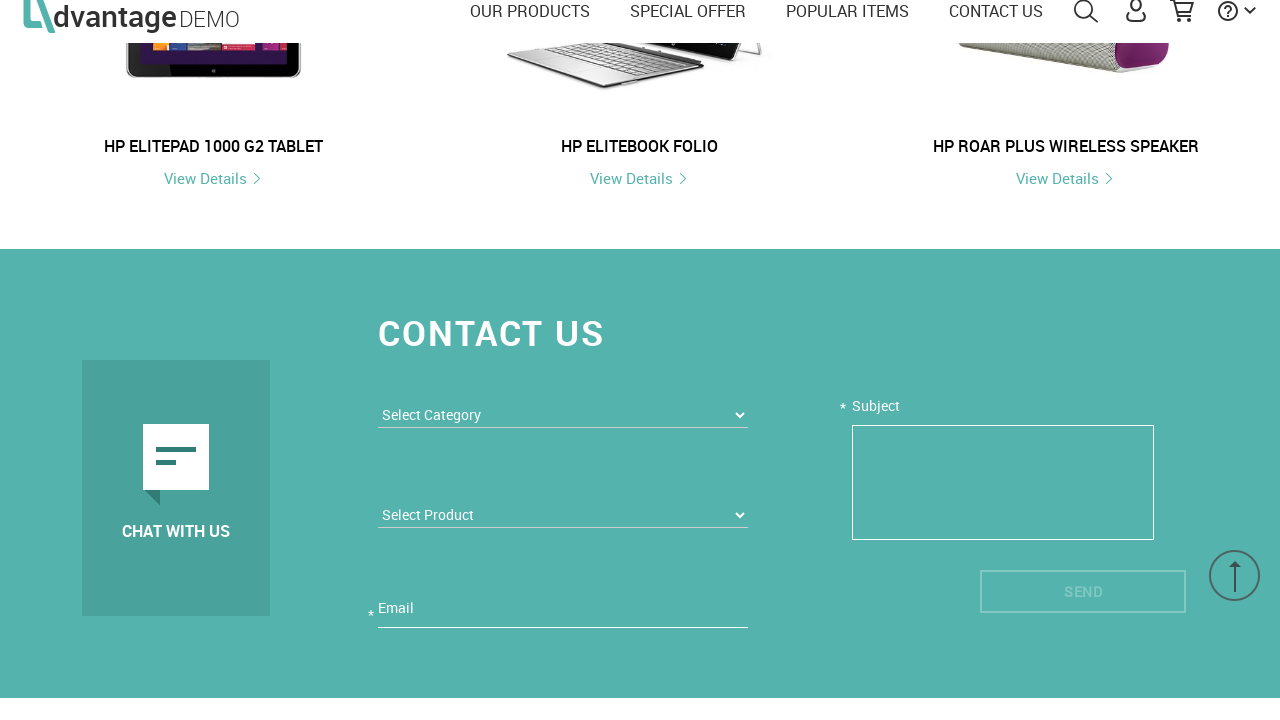

Clicked SPECIAL OFFER link in top navigation menu at (688, 33) on a:has-text('SPECIAL OFFER')
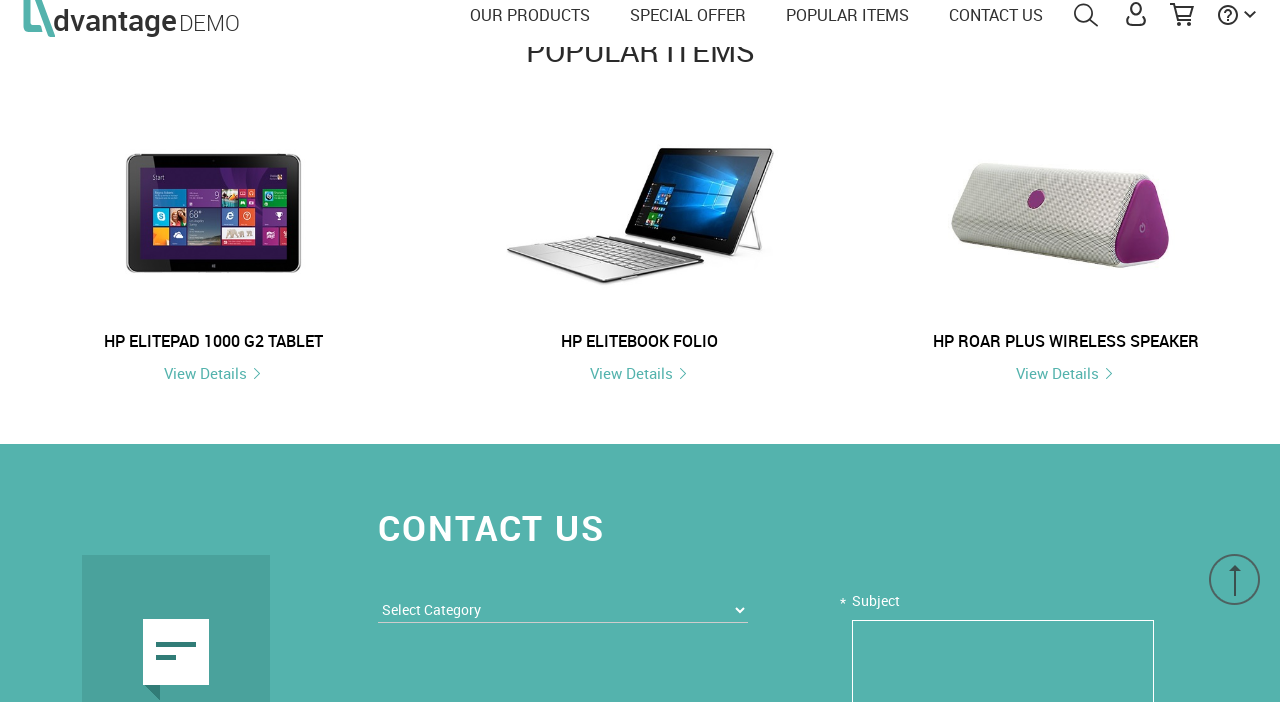

Waited for SPECIAL OFFER page heading to load
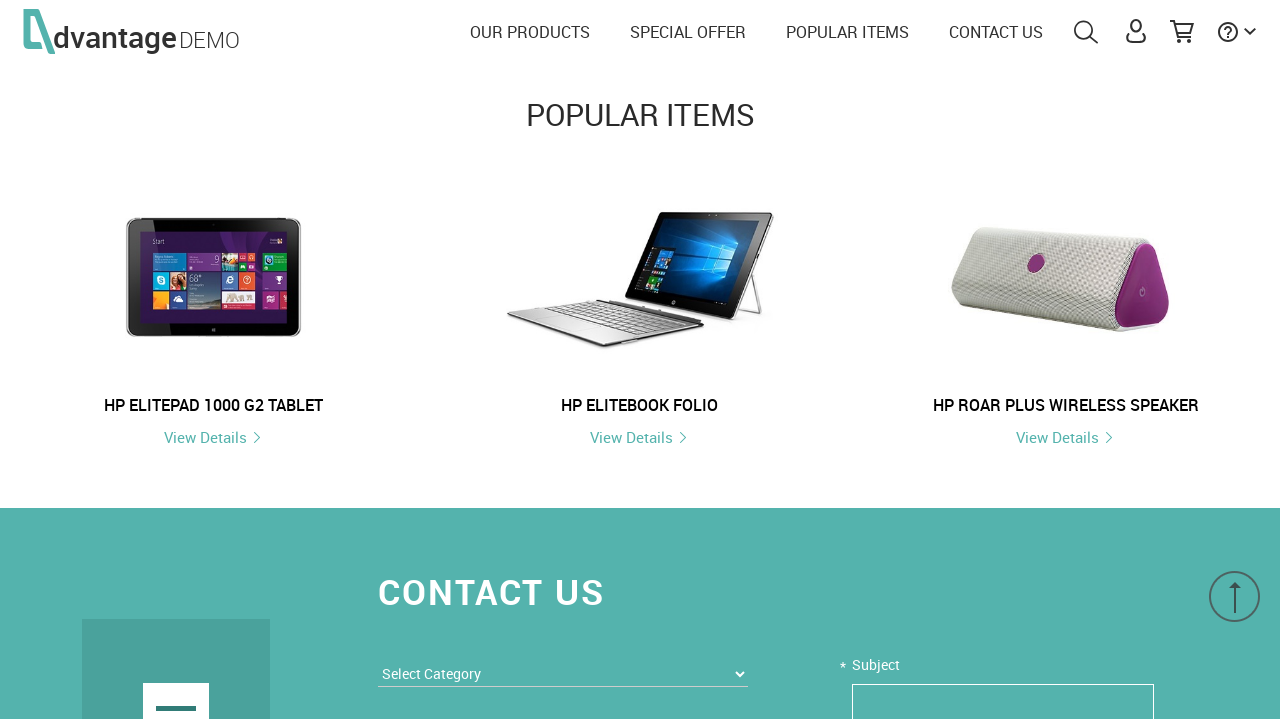

Verified SPECIAL OFFER page heading is visible
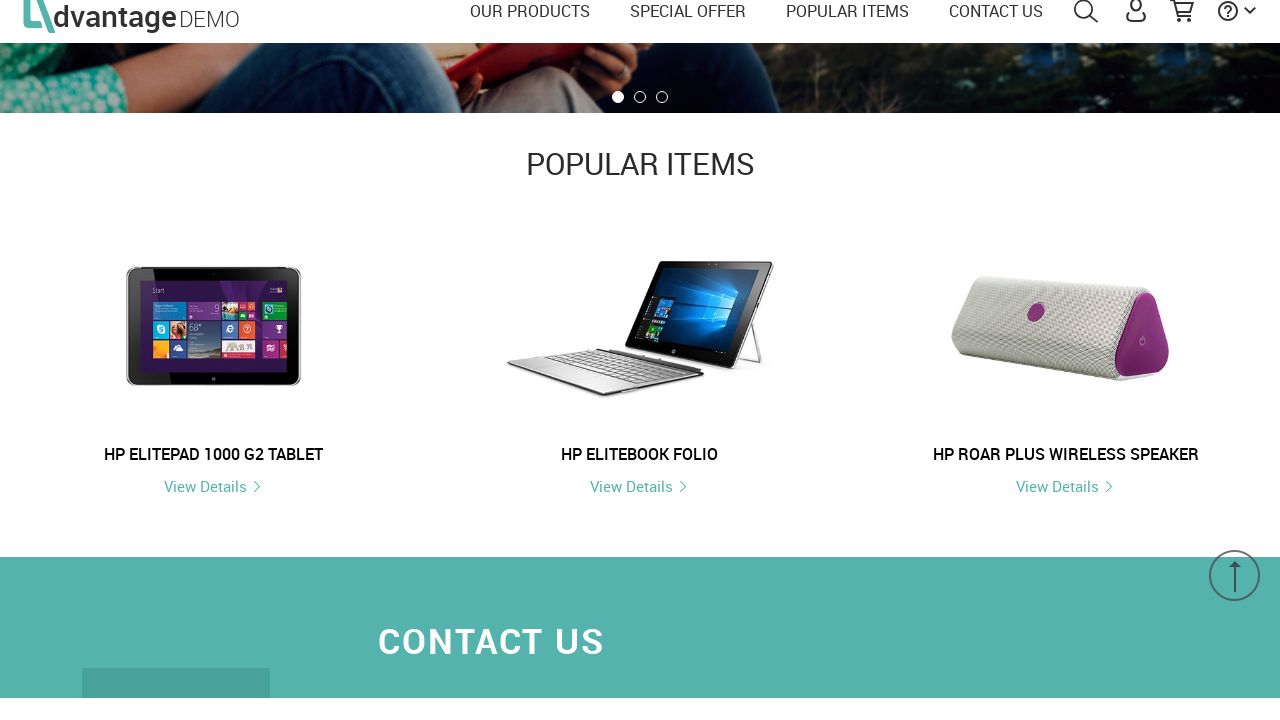

Verified main Advantage logo is displayed on the page
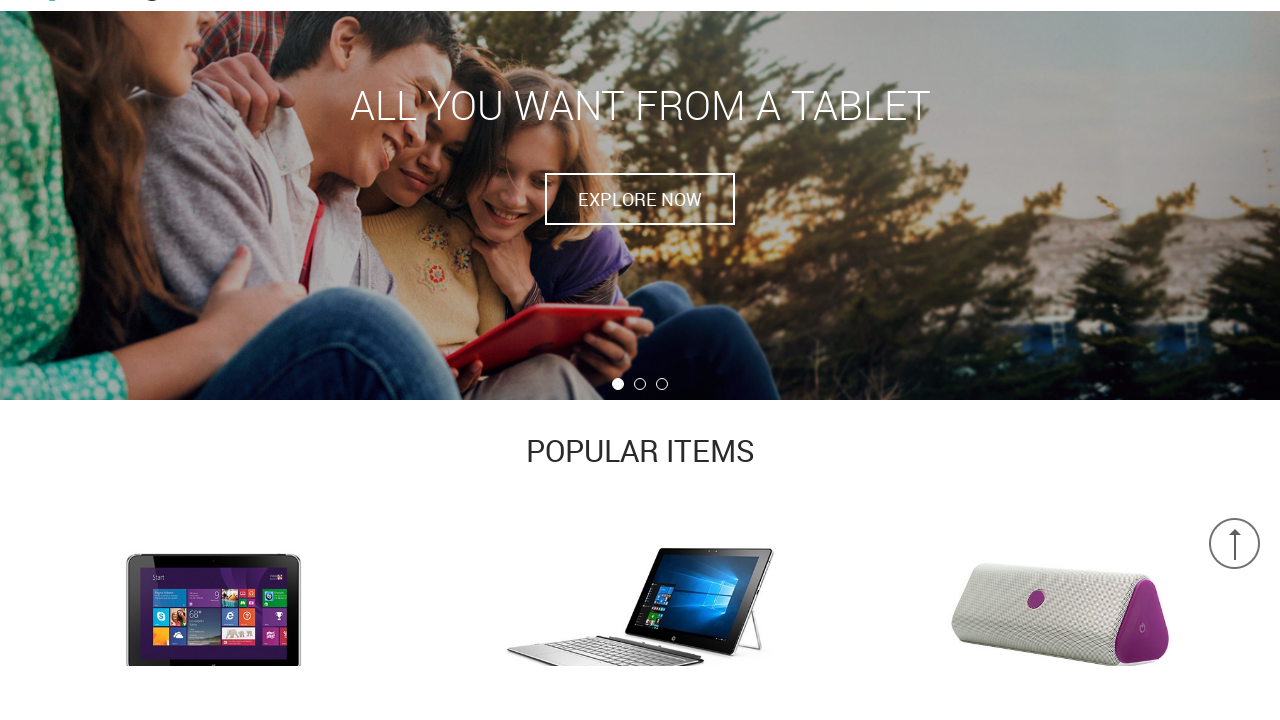

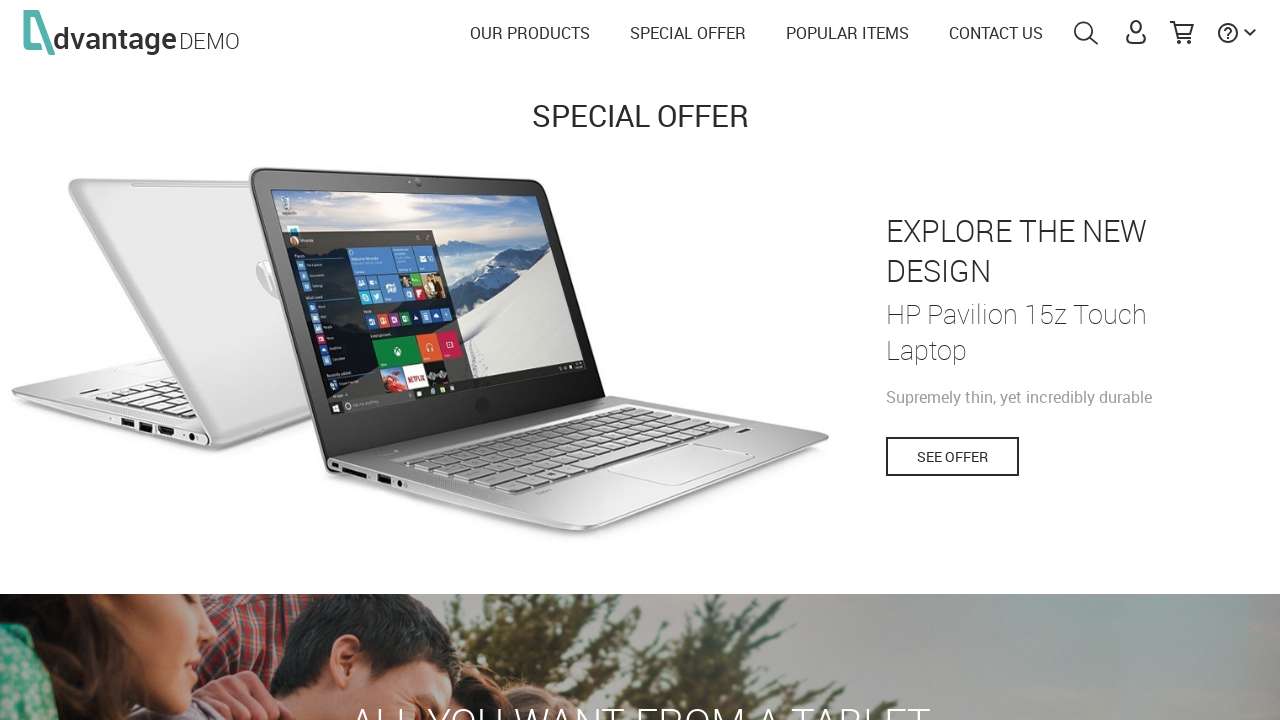